Tests window handling functionality by clicking a link that opens a new window, switching between windows, and verifying page titles in each window.

Starting URL: https://the-internet.herokuapp.com/windows

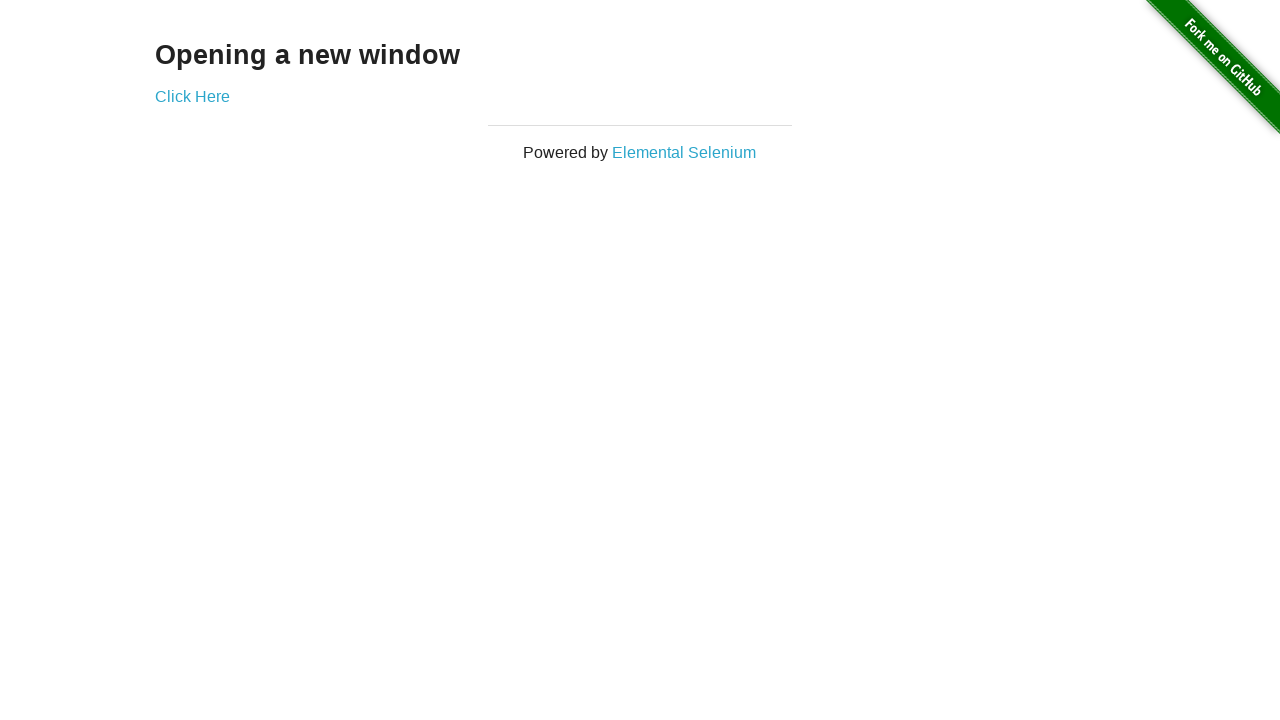

Verified page heading is 'Opening a new window'
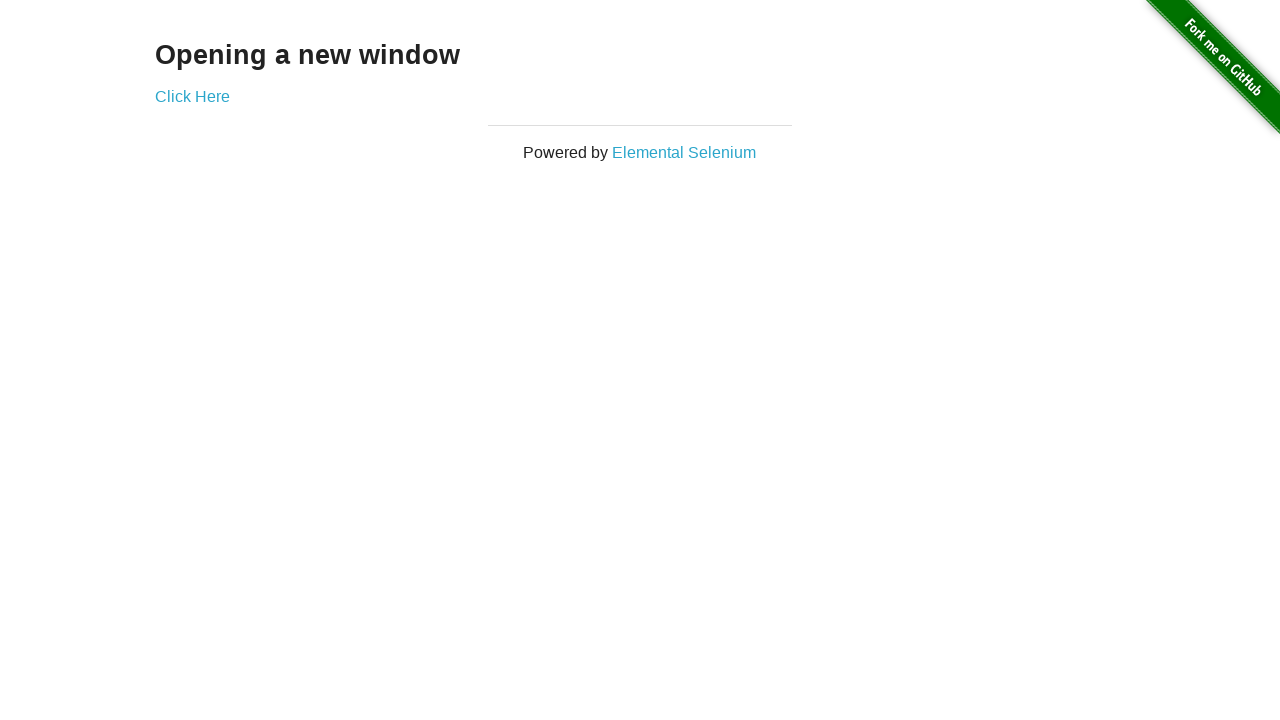

Verified original window title is 'The Internet'
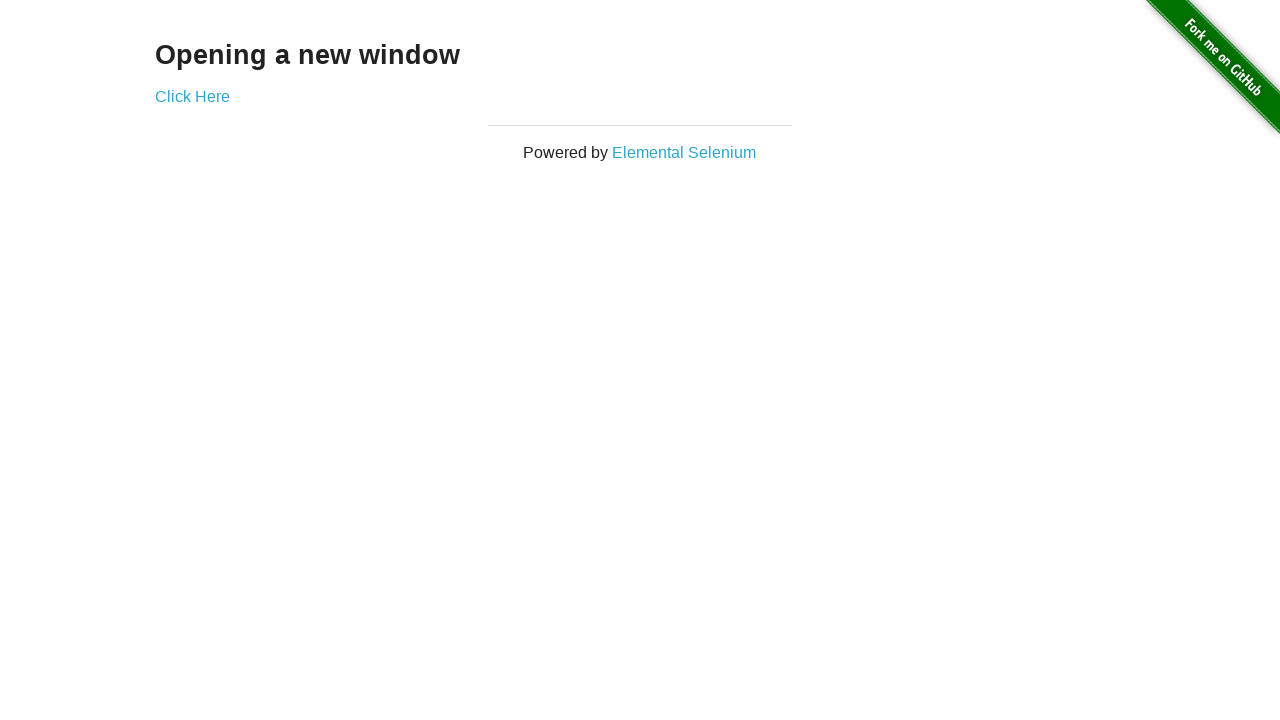

Clicked 'Click Here' button to open new window at (192, 96) on xpath=//*[text()='Click Here']
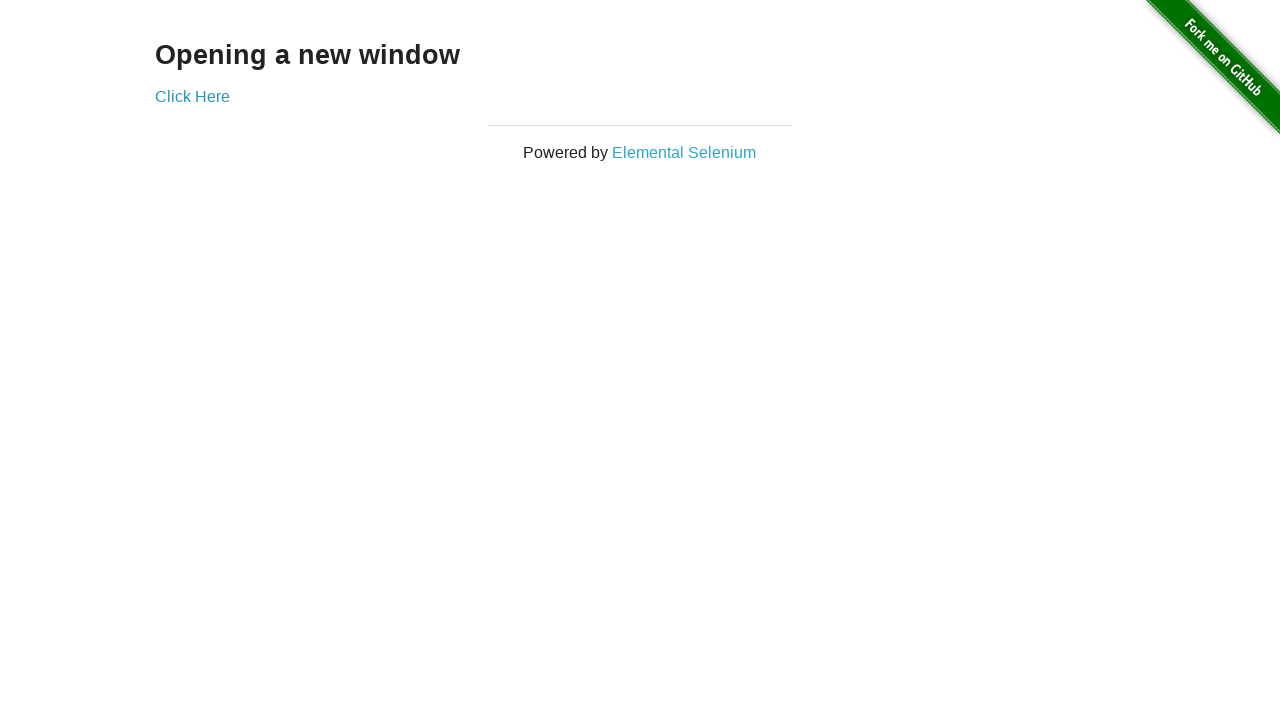

New window opened and loaded
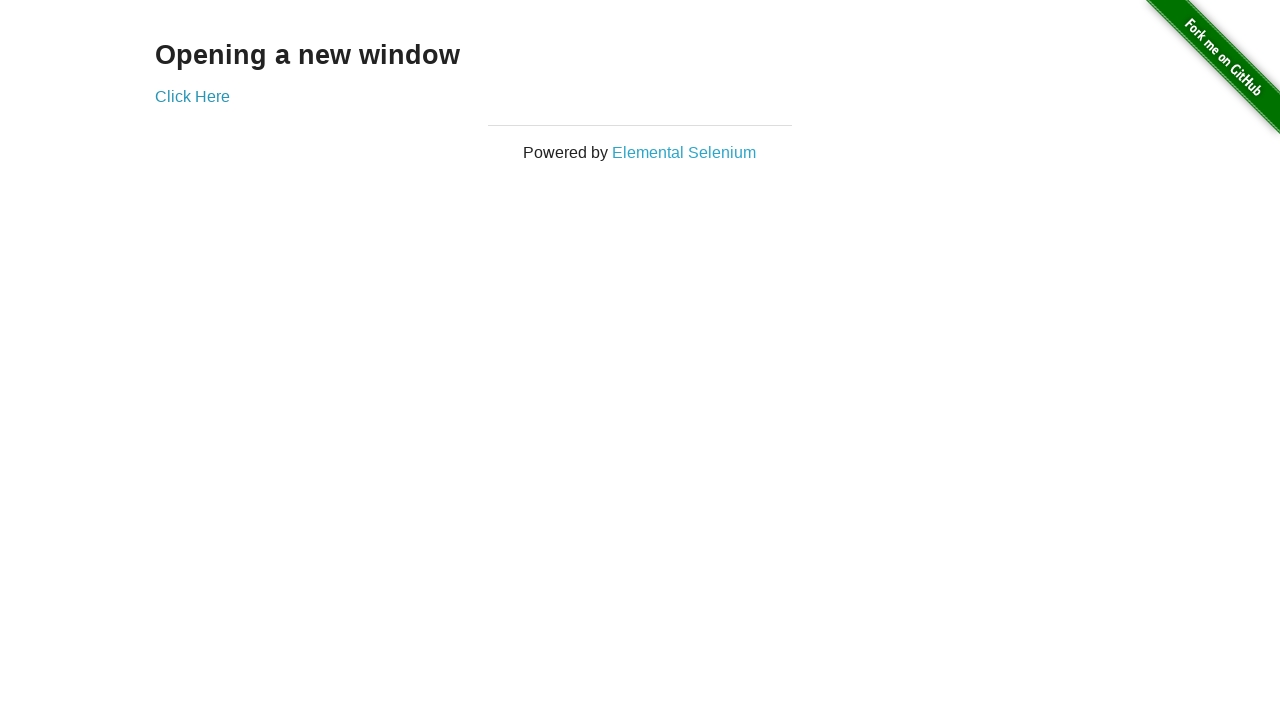

Verified new window title is 'New Window'
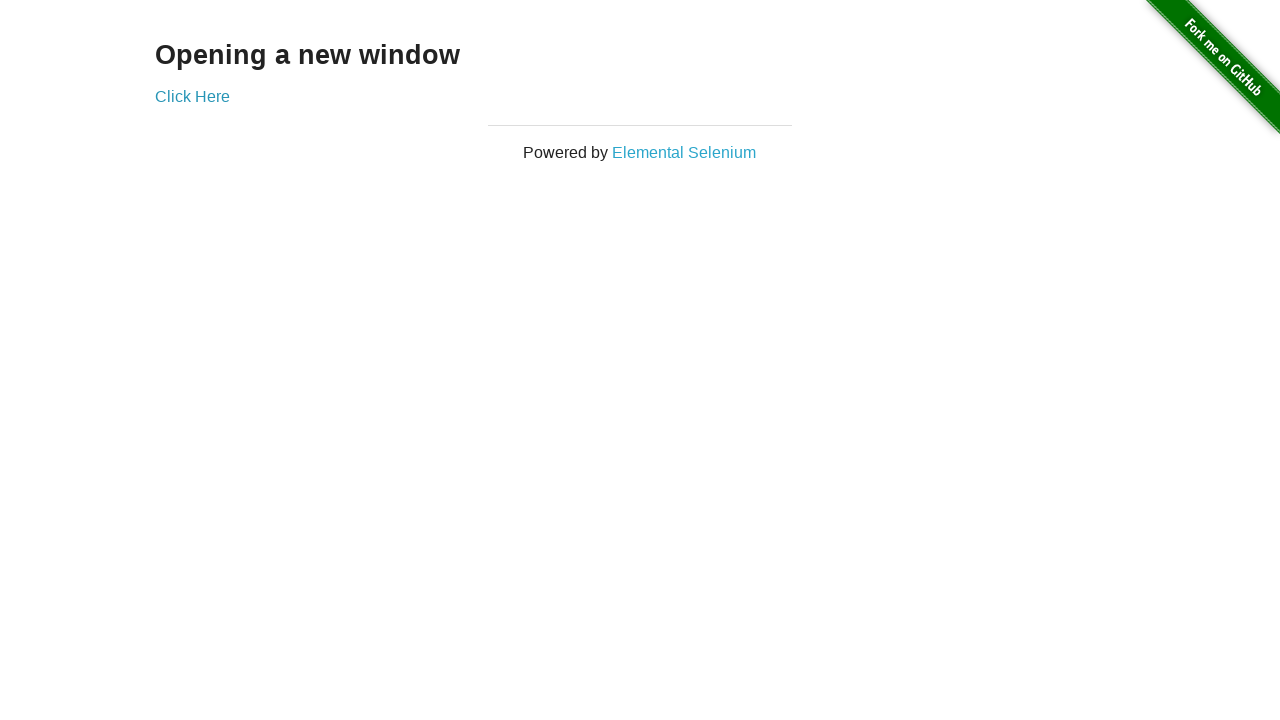

Switched back to original window
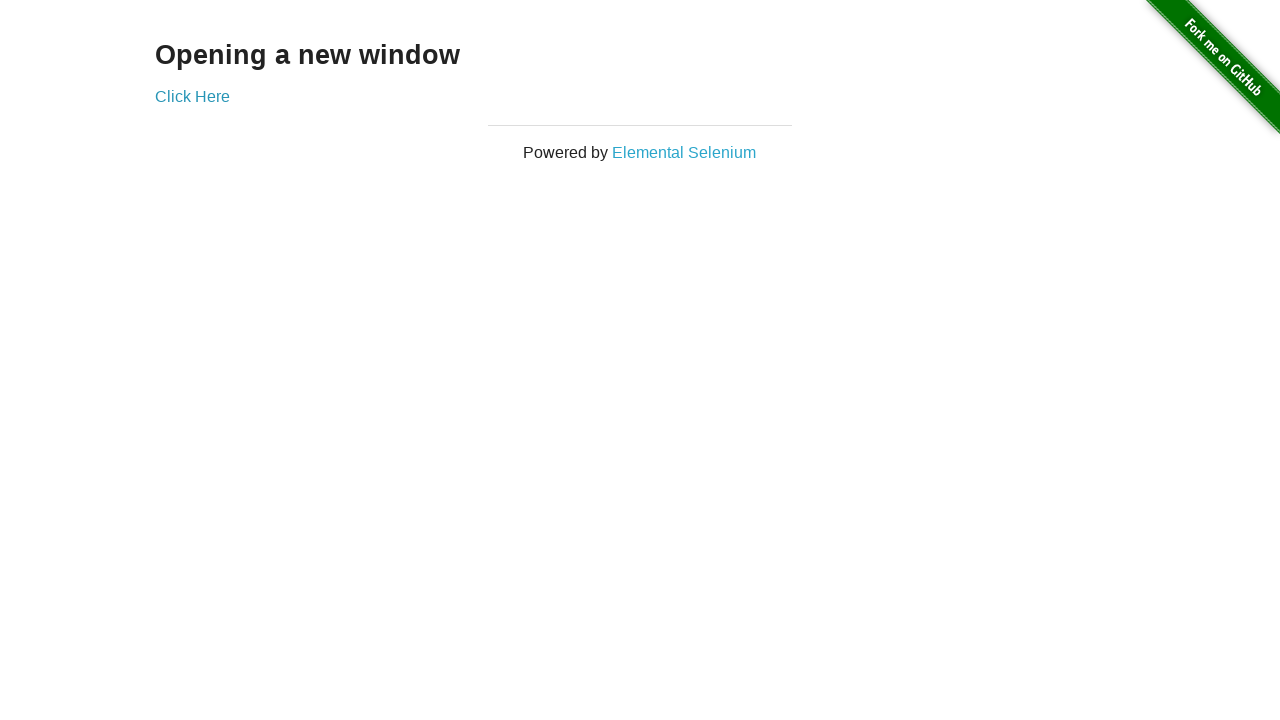

Verified original window title is still 'The Internet'
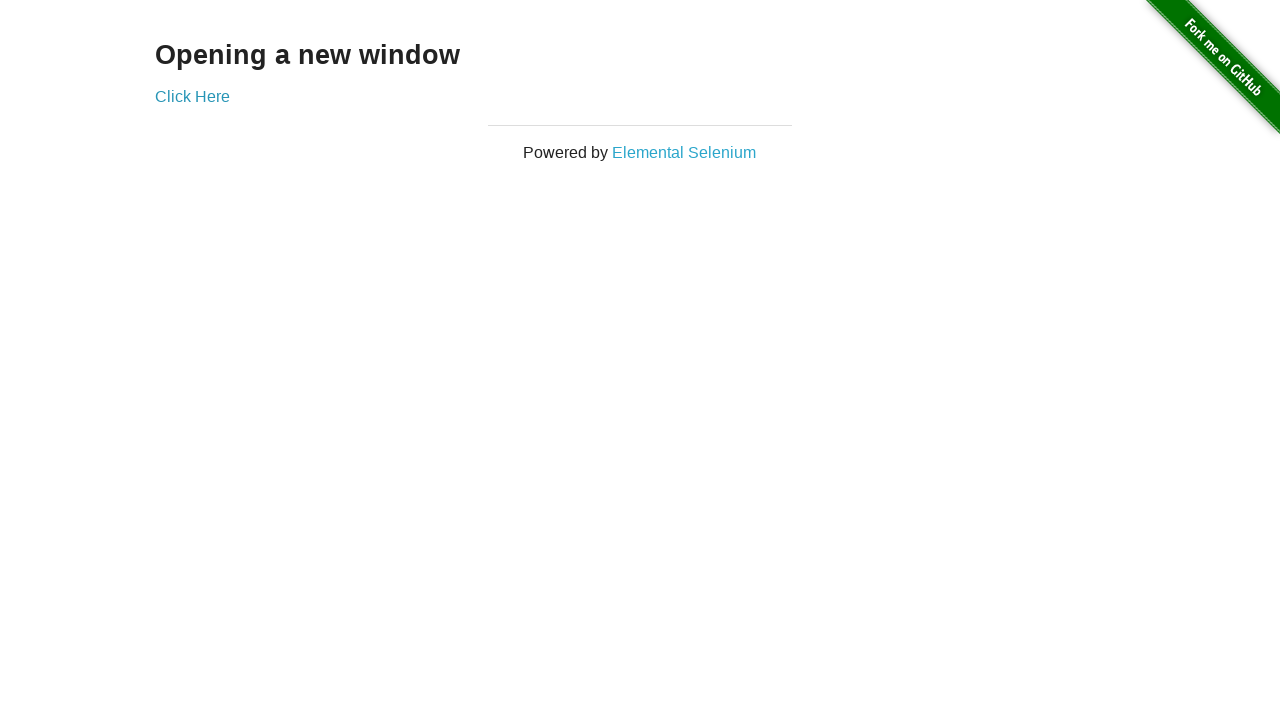

Switched to new window again
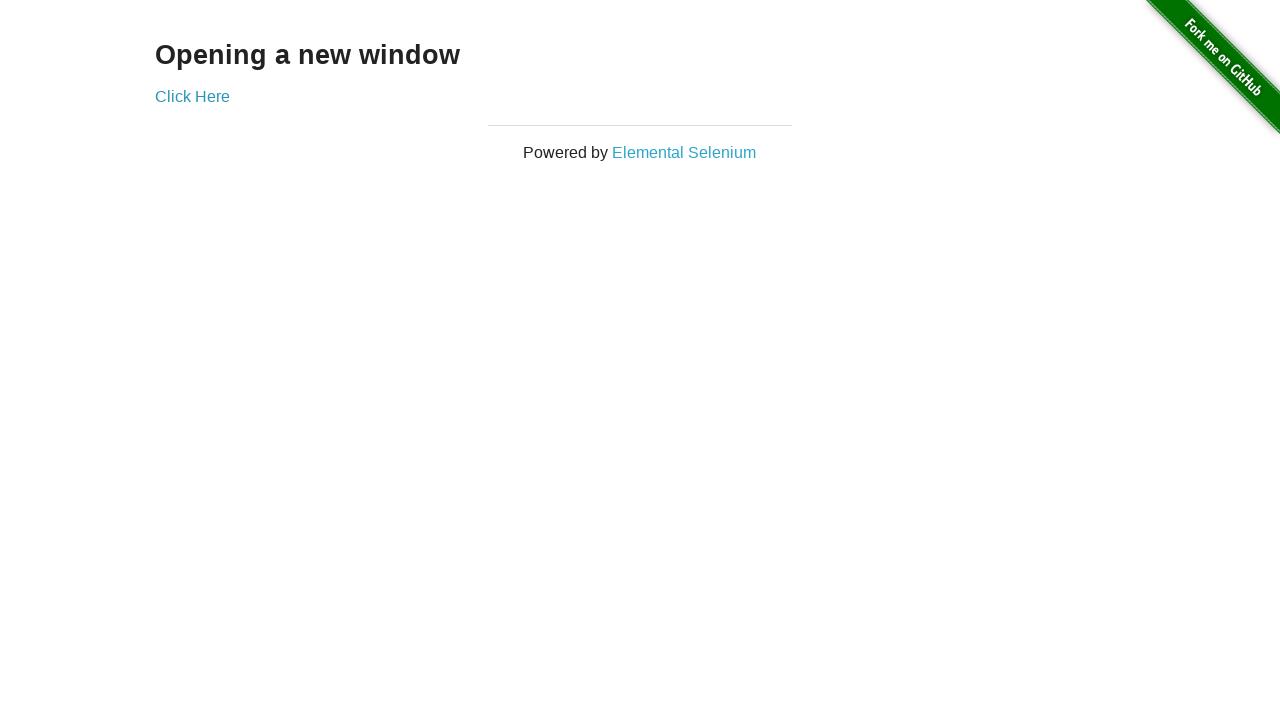

Switched back to original window
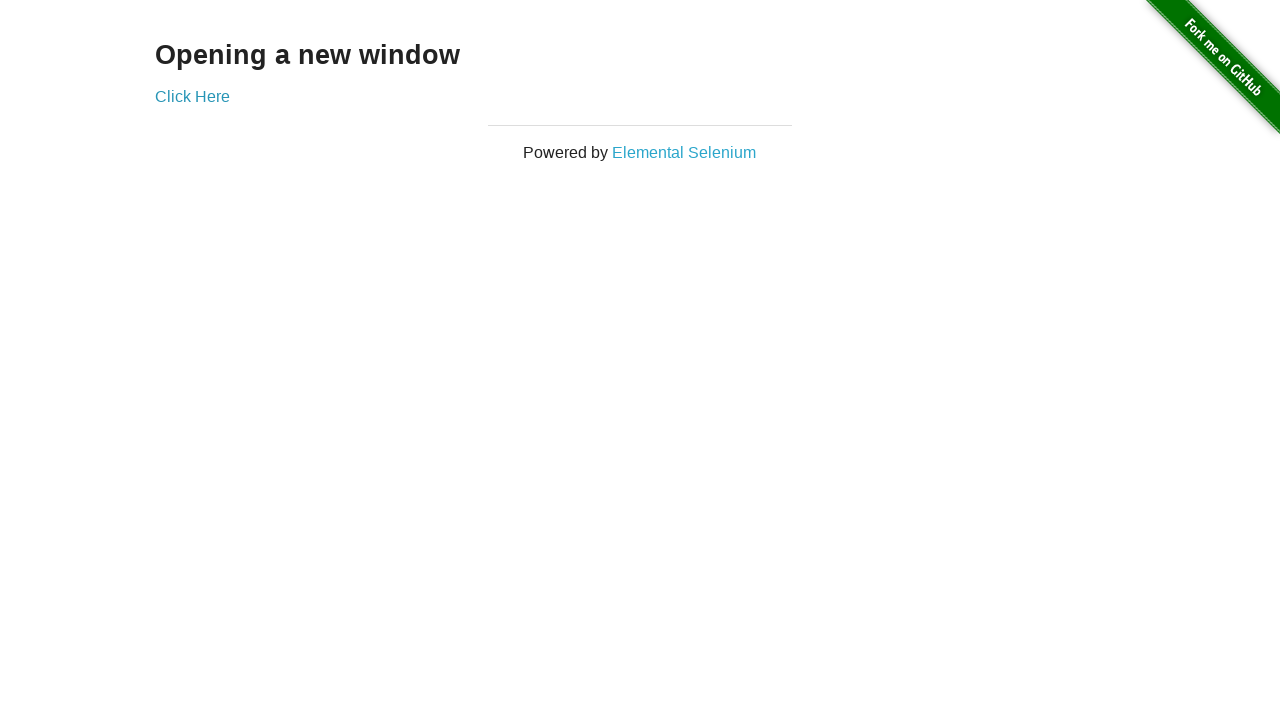

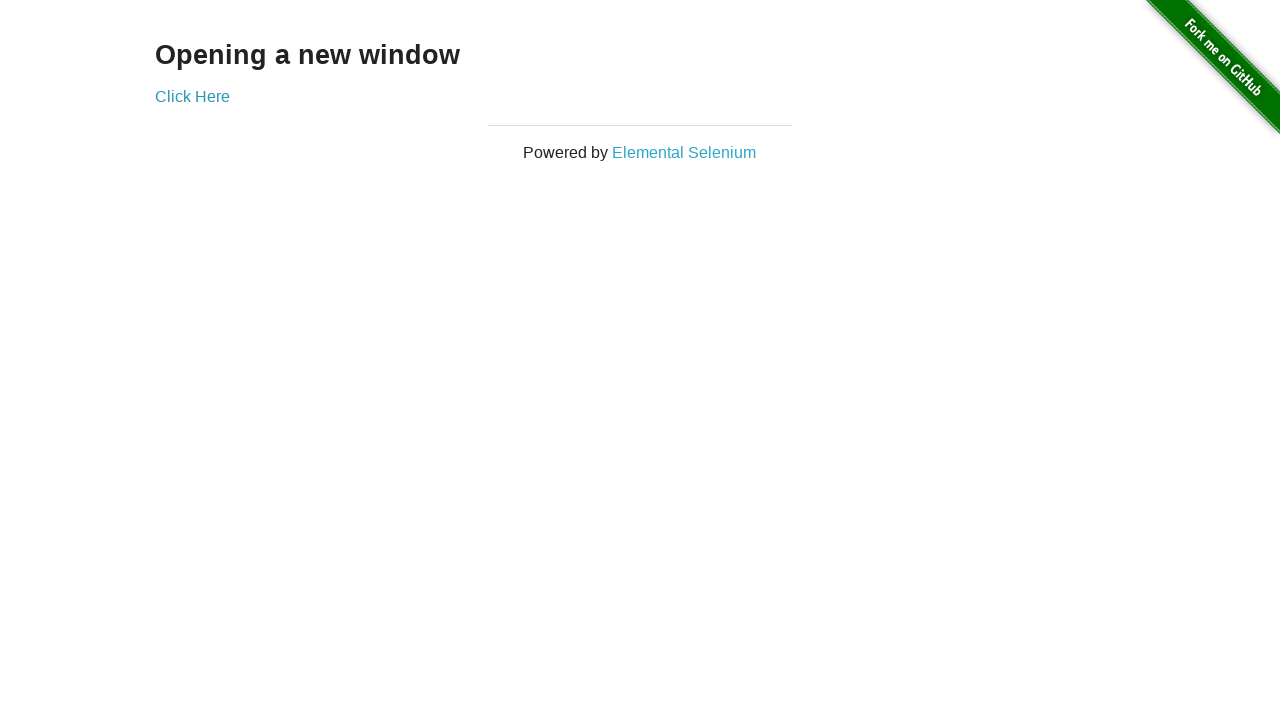